Tests window handling by clicking a link that opens a new window, switching to it, closing it, and returning to the original window

Starting URL: http://www.testdiary.com/training/selenium/selenium-test-page/

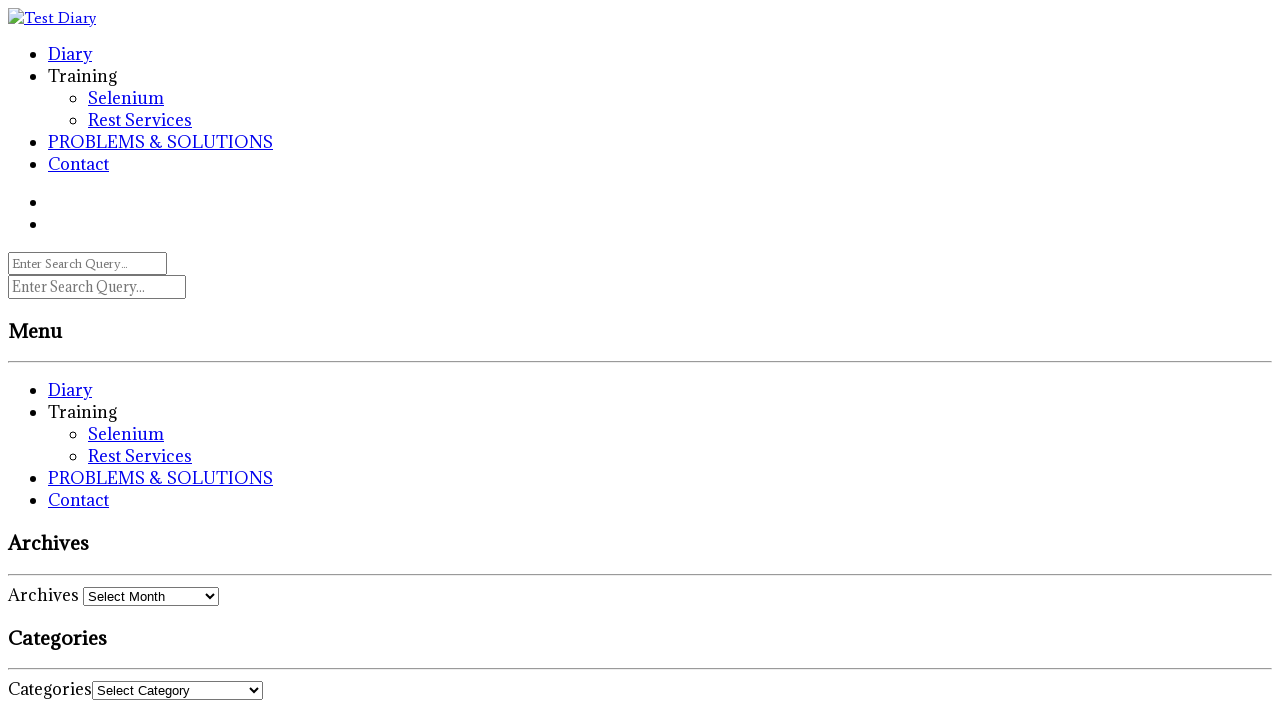

Waited for 'Open page in a new window' link to be visible
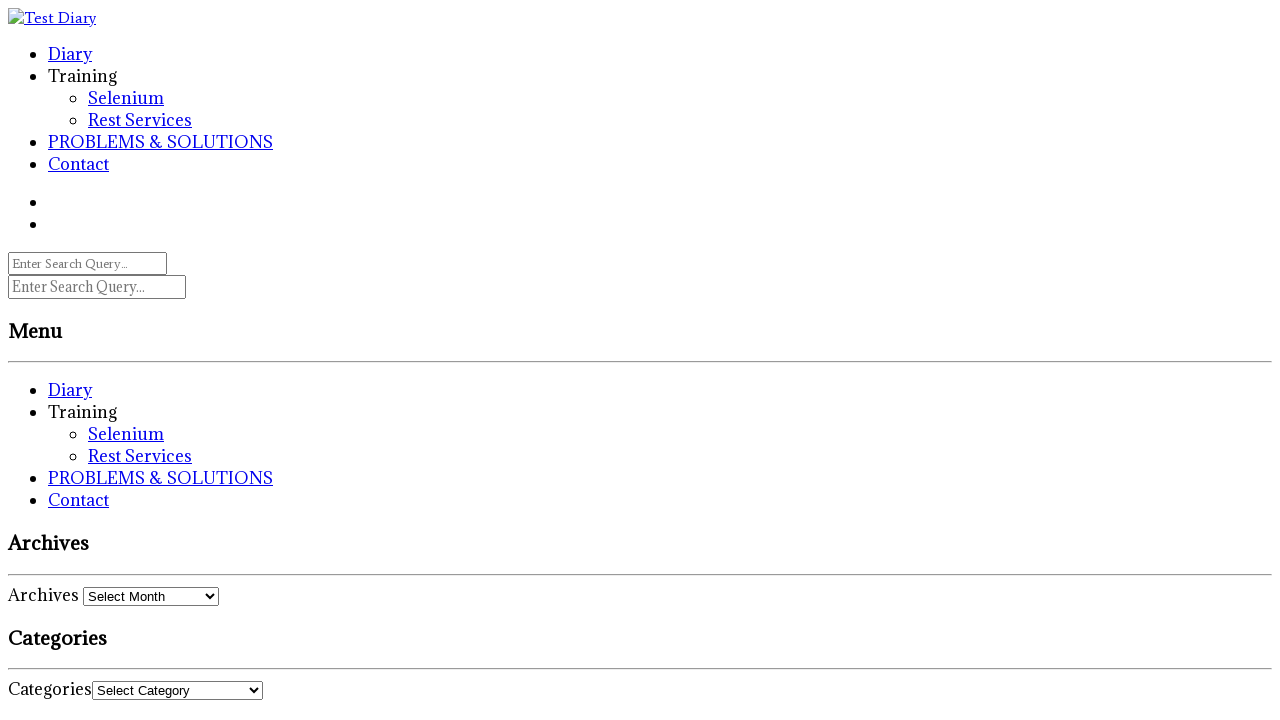

Scrolled 'Open page in a new window' link into view
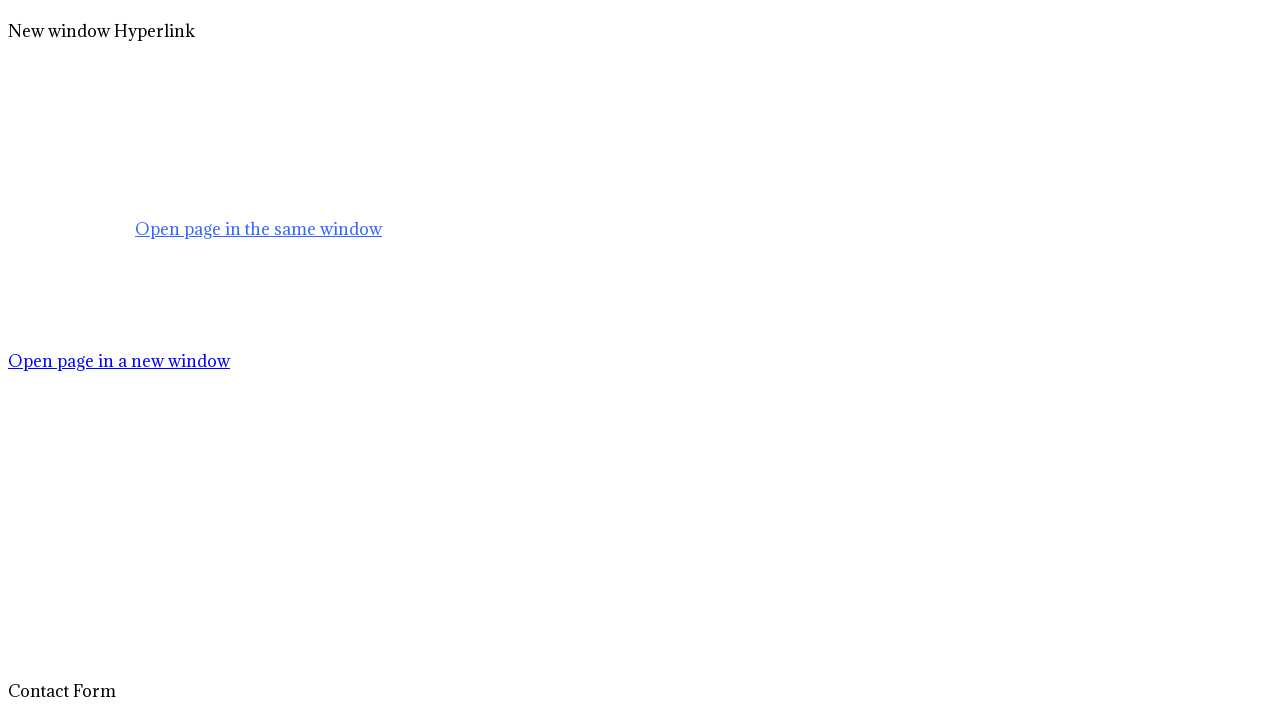

Clicked 'Open page in a new window' link, new window opened at (119, 361) on text=Open page in a new window
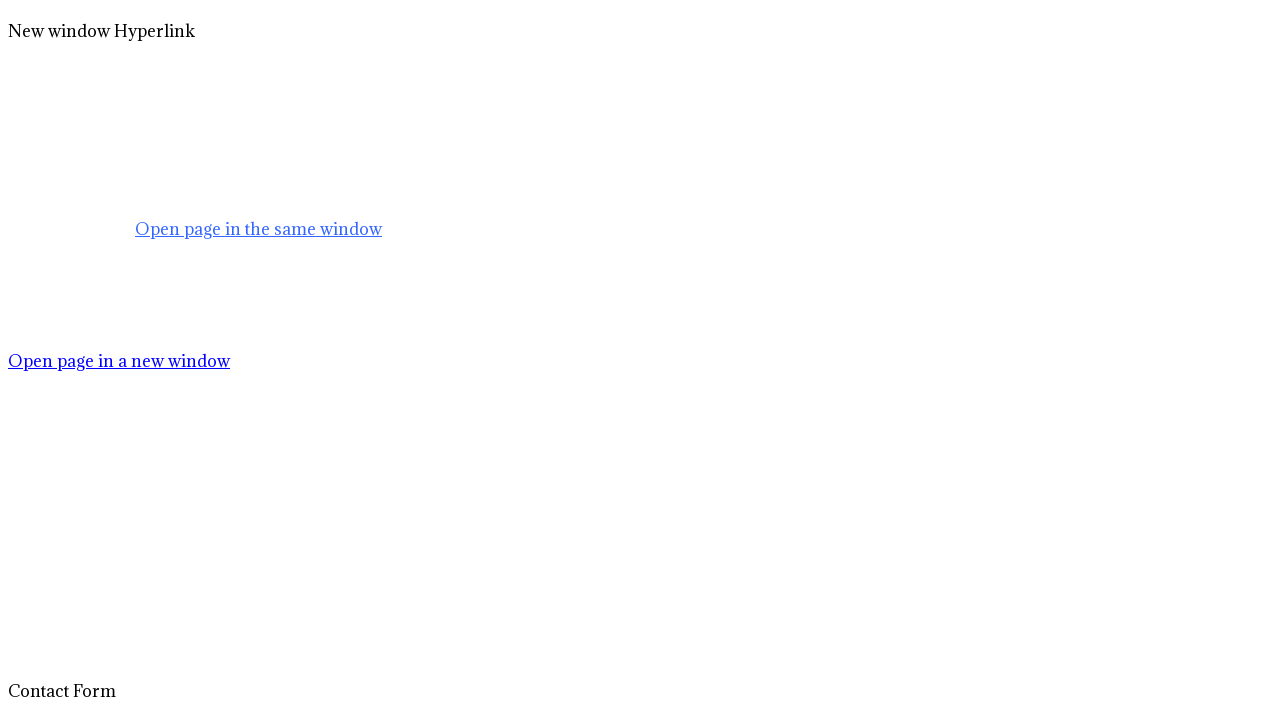

New window loaded and #testpagelink element is visible
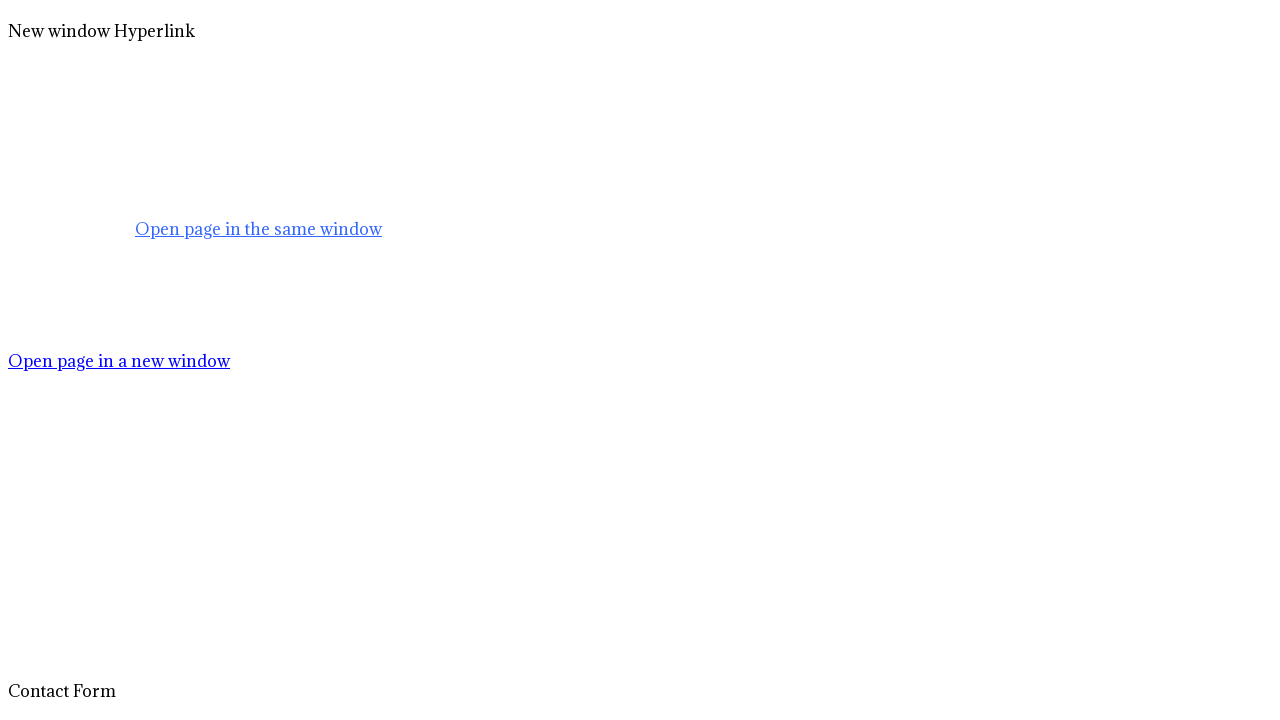

Closed the new window
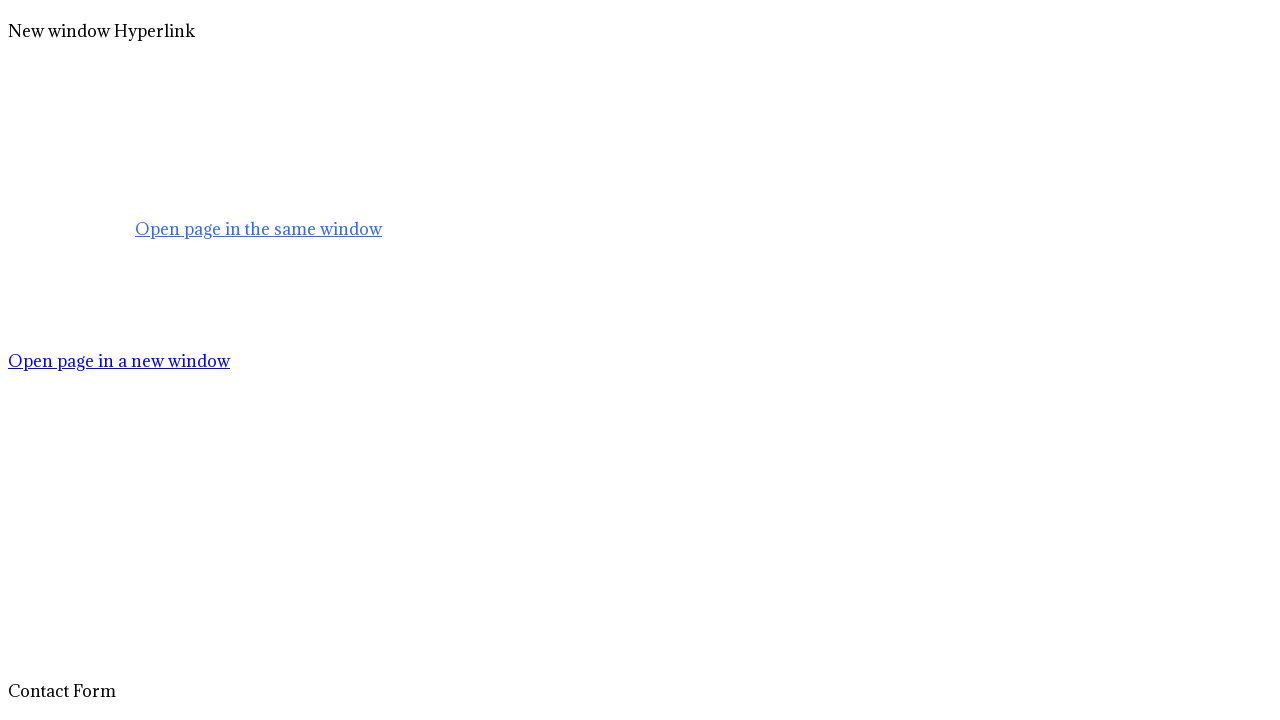

Returned to original page, 'Open page in a new window' link is visible
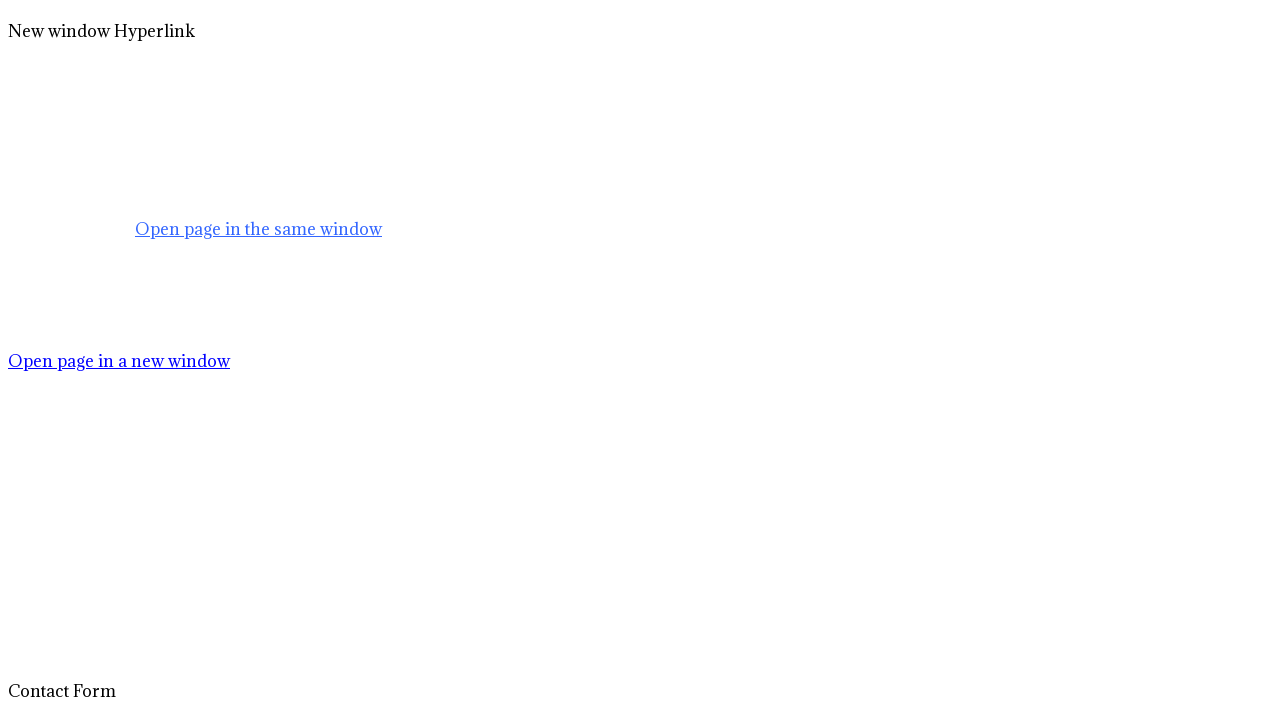

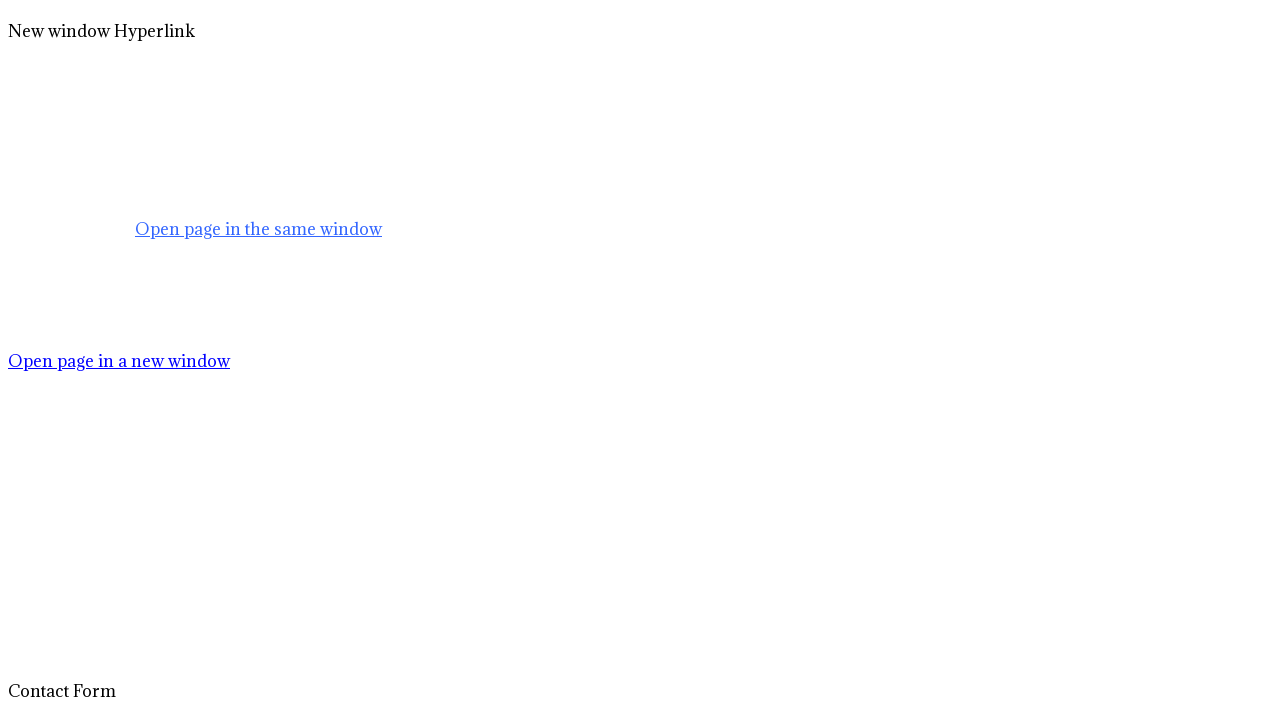